Waits for Paris.cl homepage to fully load and measures the page load time

Starting URL: https://www.paris.cl

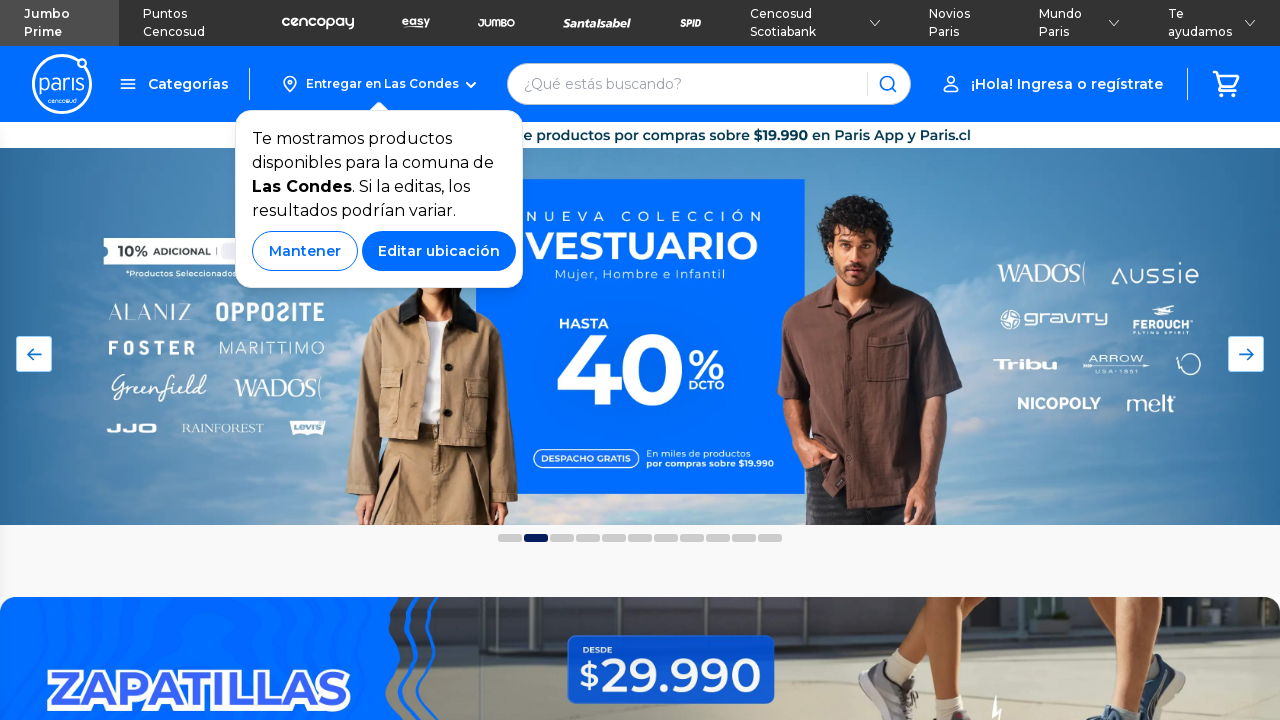

Paris.cl homepage fully loaded - page load state complete
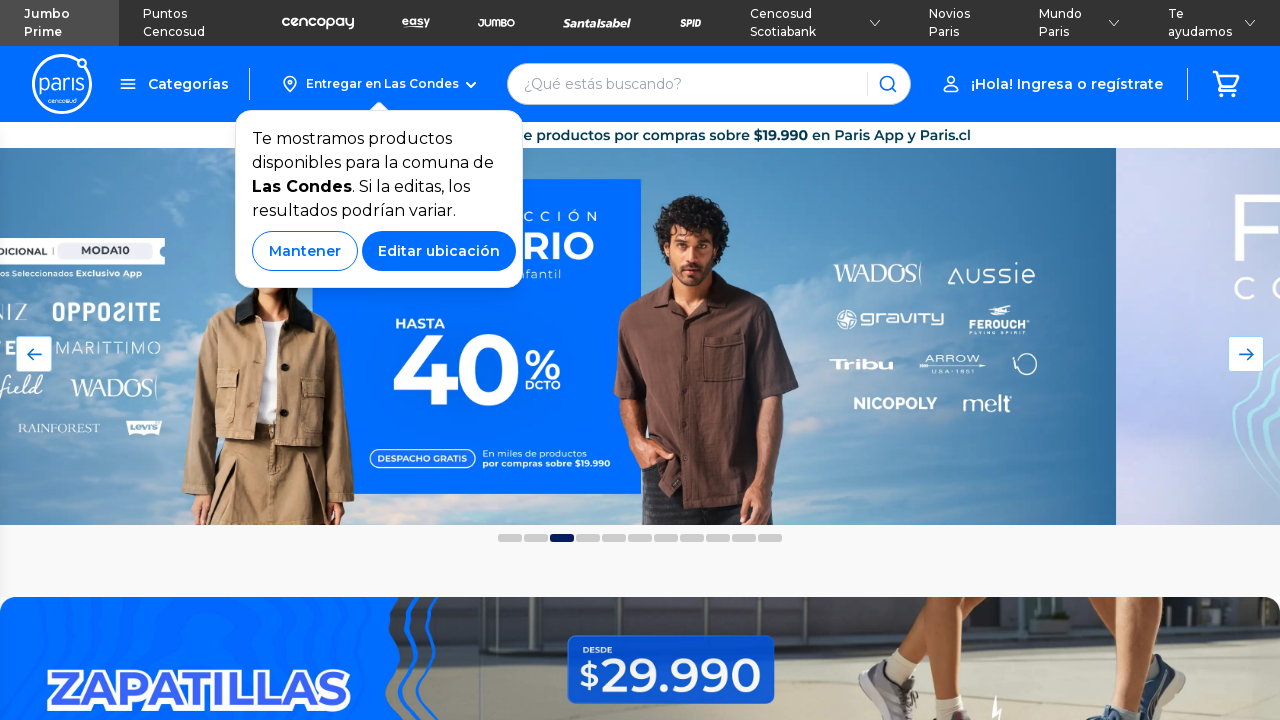

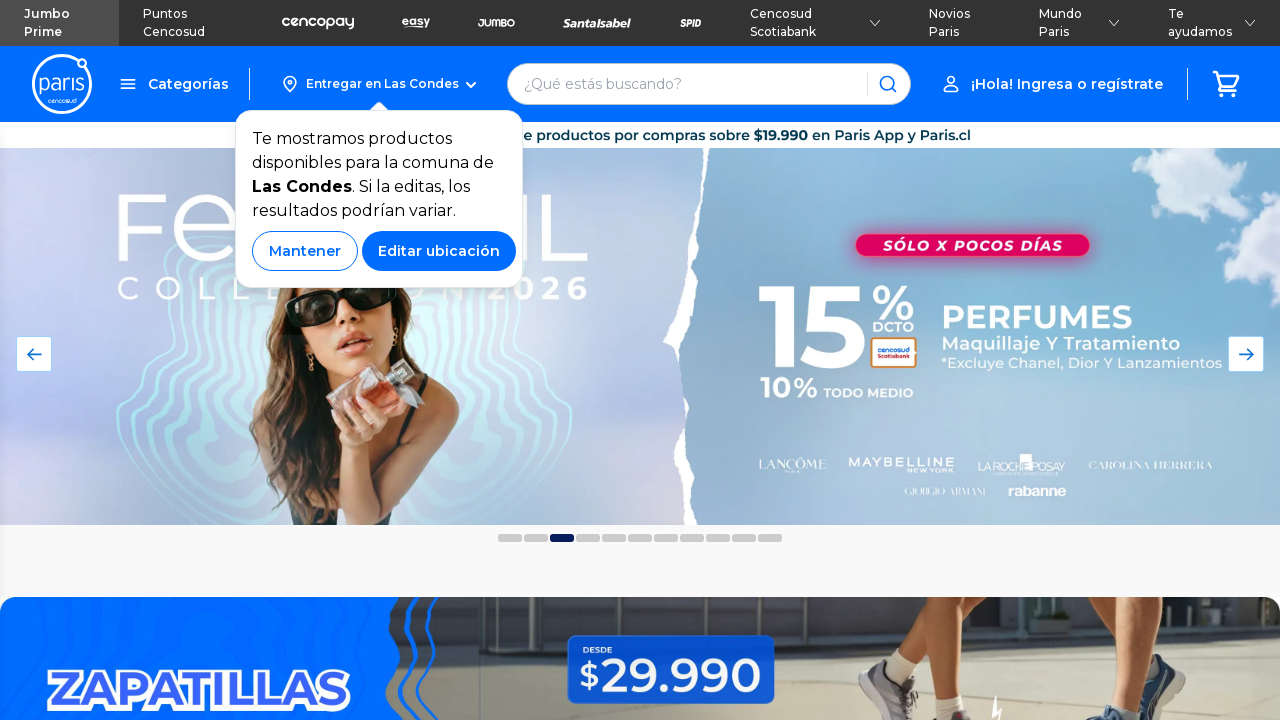